Tests JavaScript confirm dialog by clicking a button to trigger it, verifying its text, and dismissing it

Starting URL: https://automationfc.github.io/basic-form/

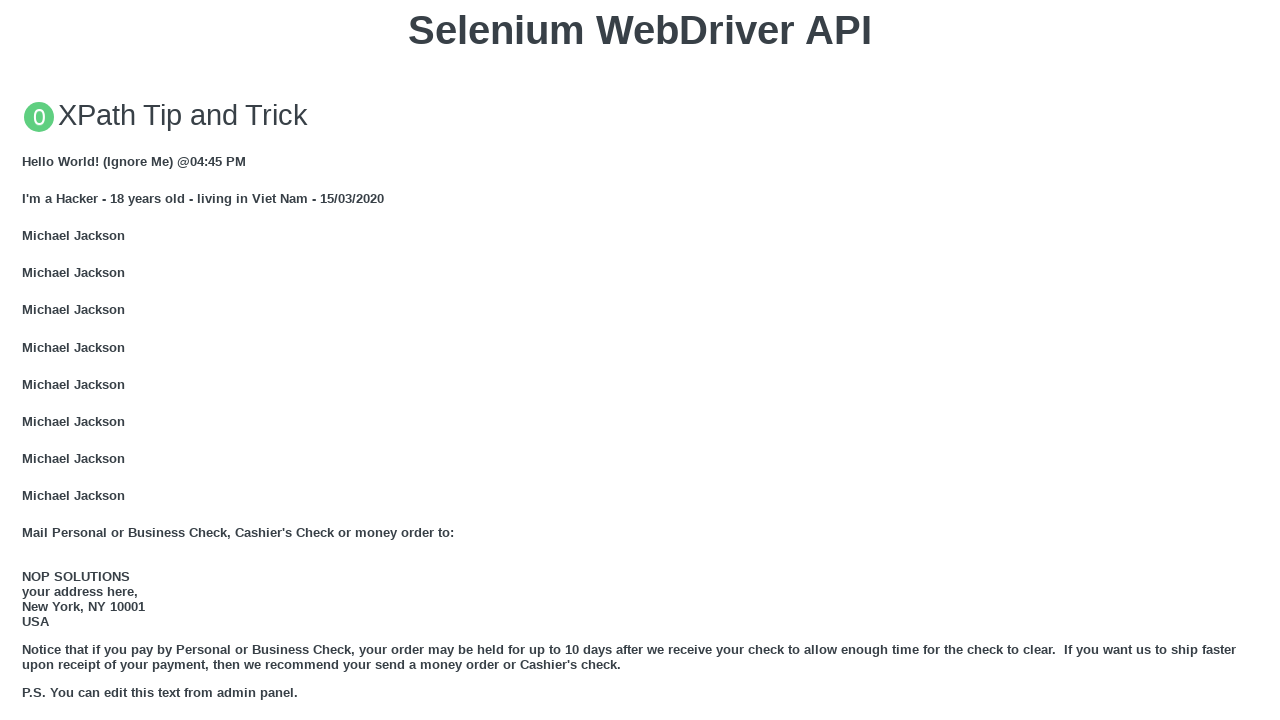

Clicked button to trigger JS Confirm dialog at (640, 360) on xpath=//button[text()='Click for JS Confirm']
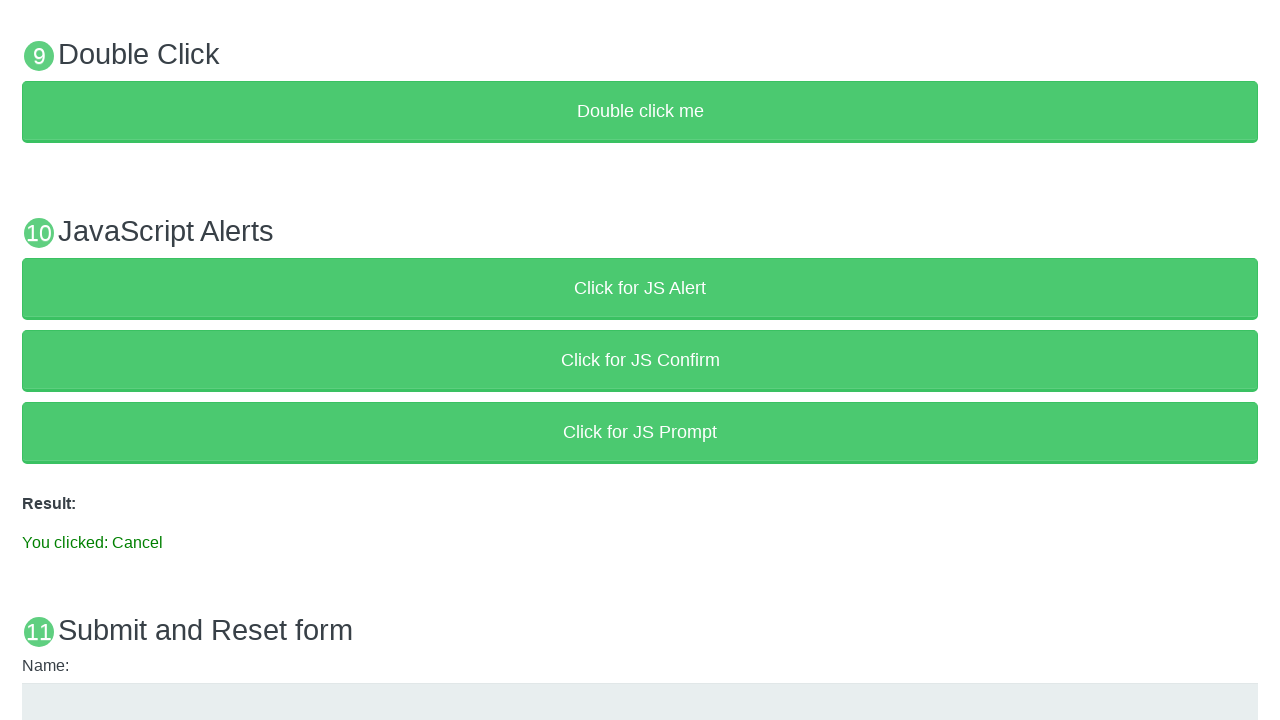

Registered dialog handler to dismiss confirm dialog
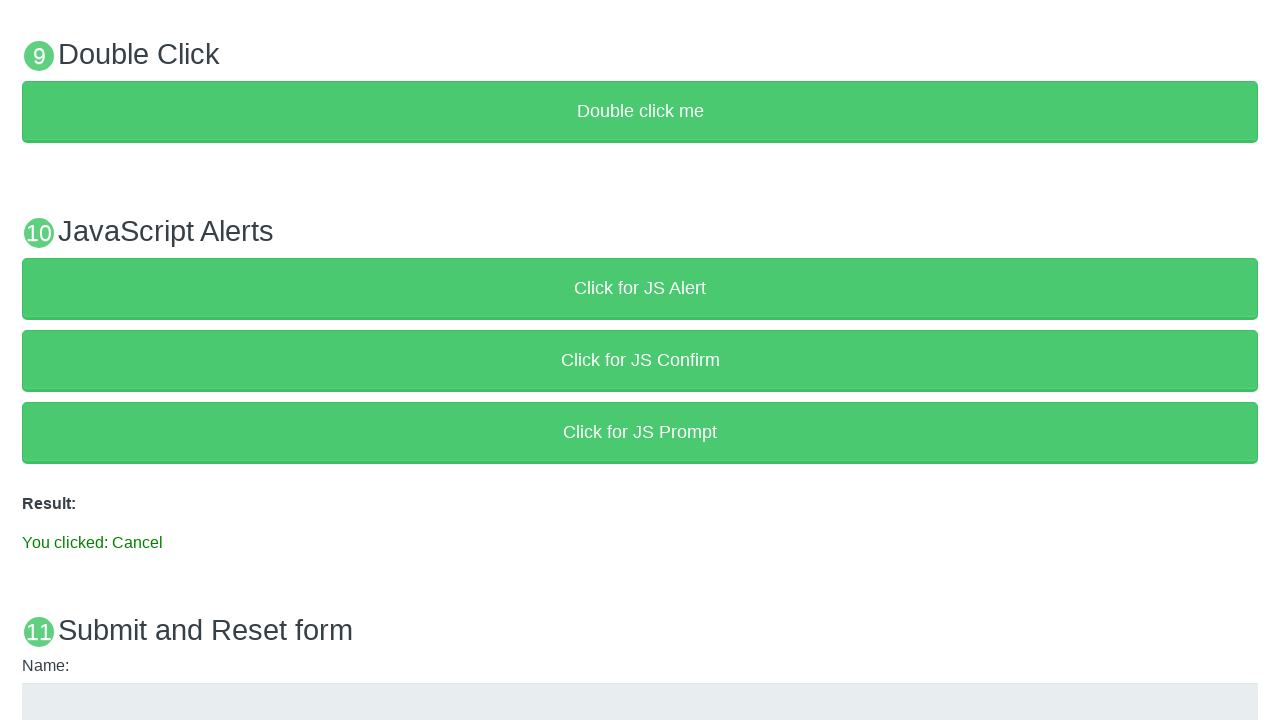

Waited for result element to appear
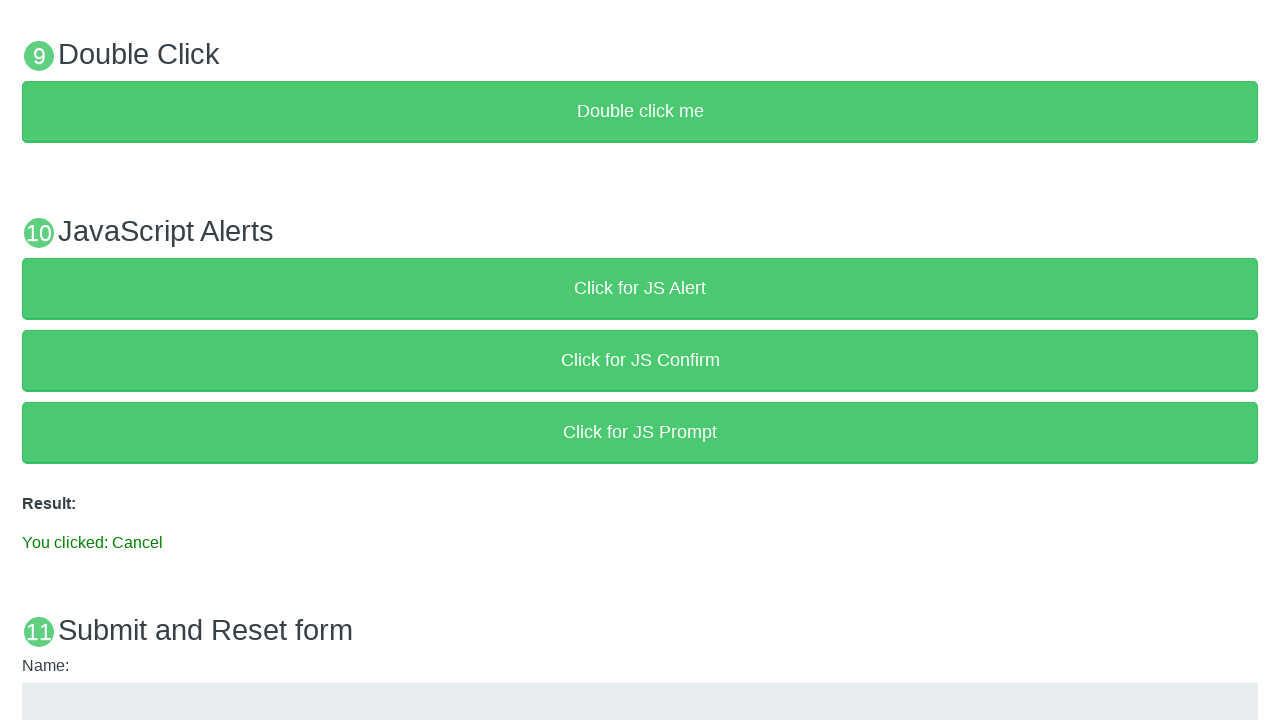

Verified result text shows 'You clicked: Cancel'
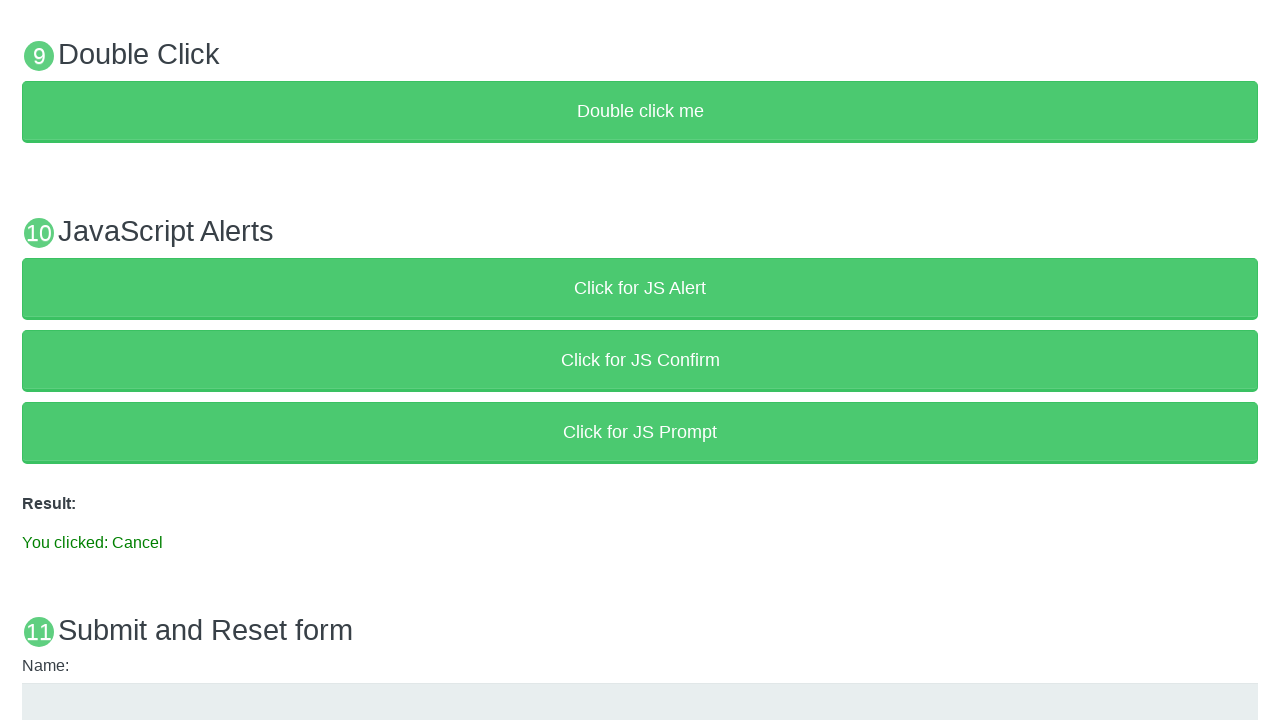

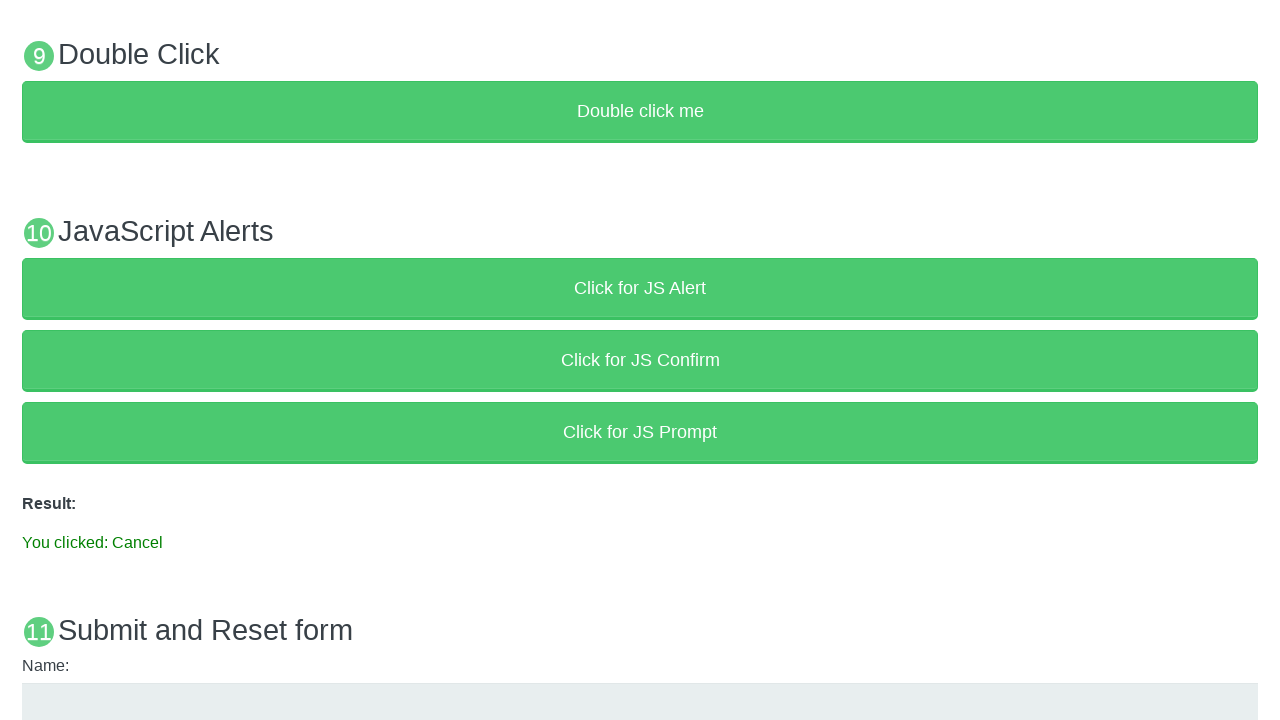